Tests that edits are saved when the input loses focus (blur event).

Starting URL: https://demo.playwright.dev/todomvc

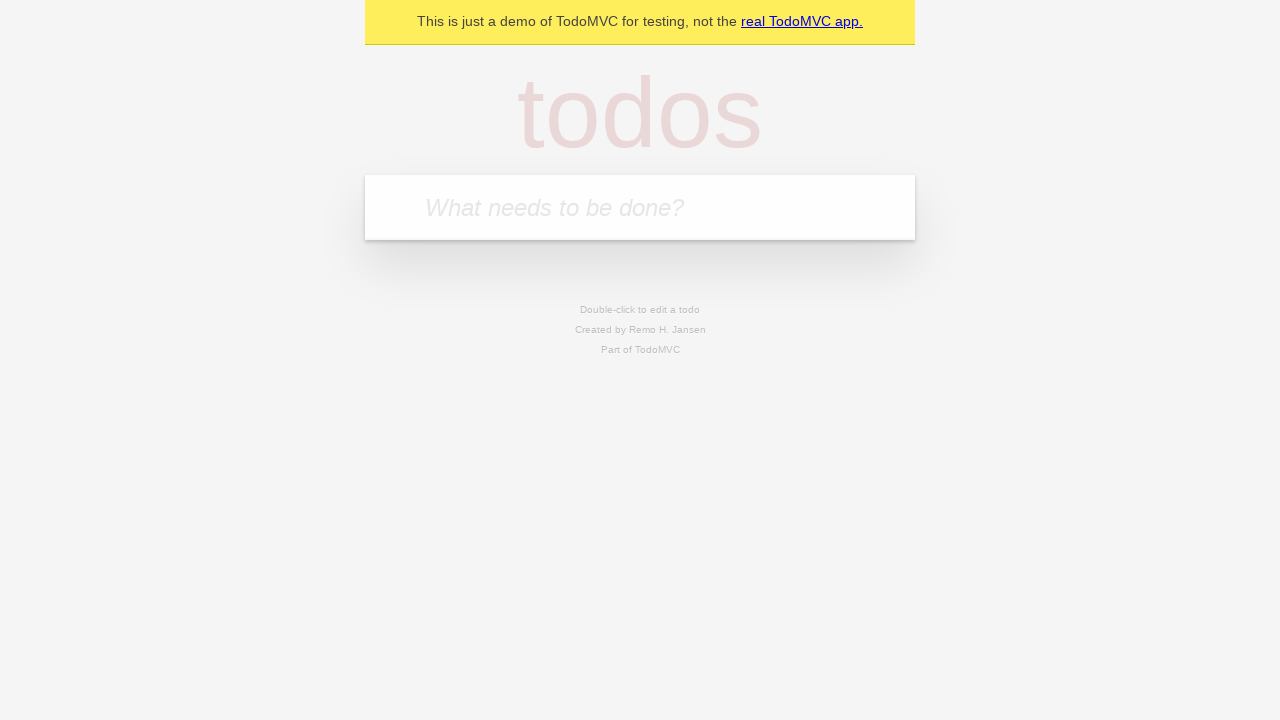

Filled input with first todo: 'buy some cheese' on internal:attr=[placeholder="What needs to be done?"i]
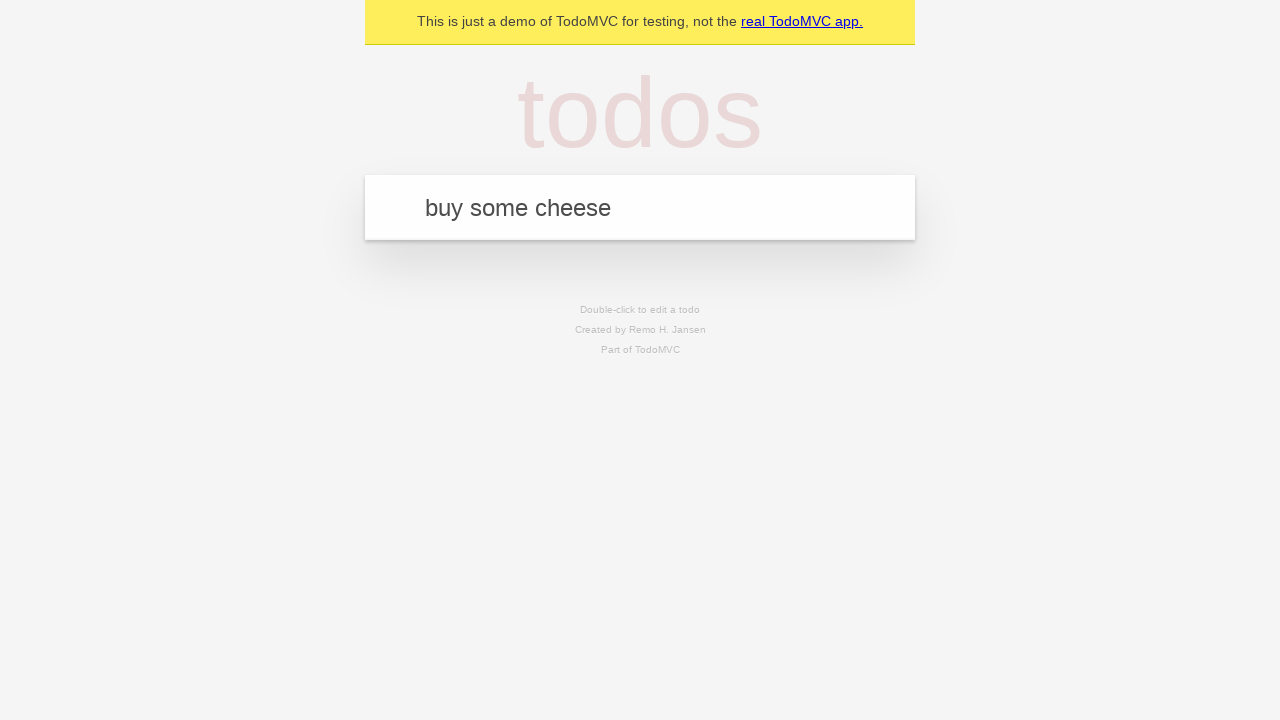

Pressed Enter to add first todo on internal:attr=[placeholder="What needs to be done?"i]
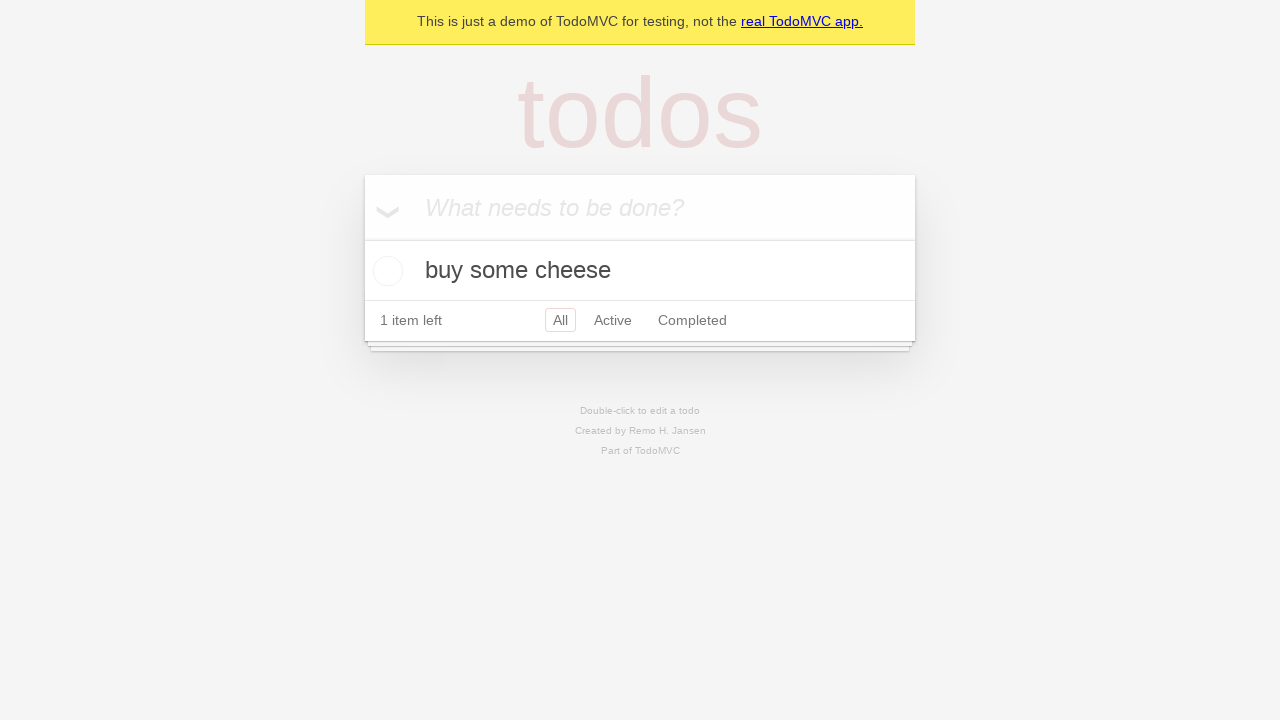

Filled input with second todo: 'feed the cat' on internal:attr=[placeholder="What needs to be done?"i]
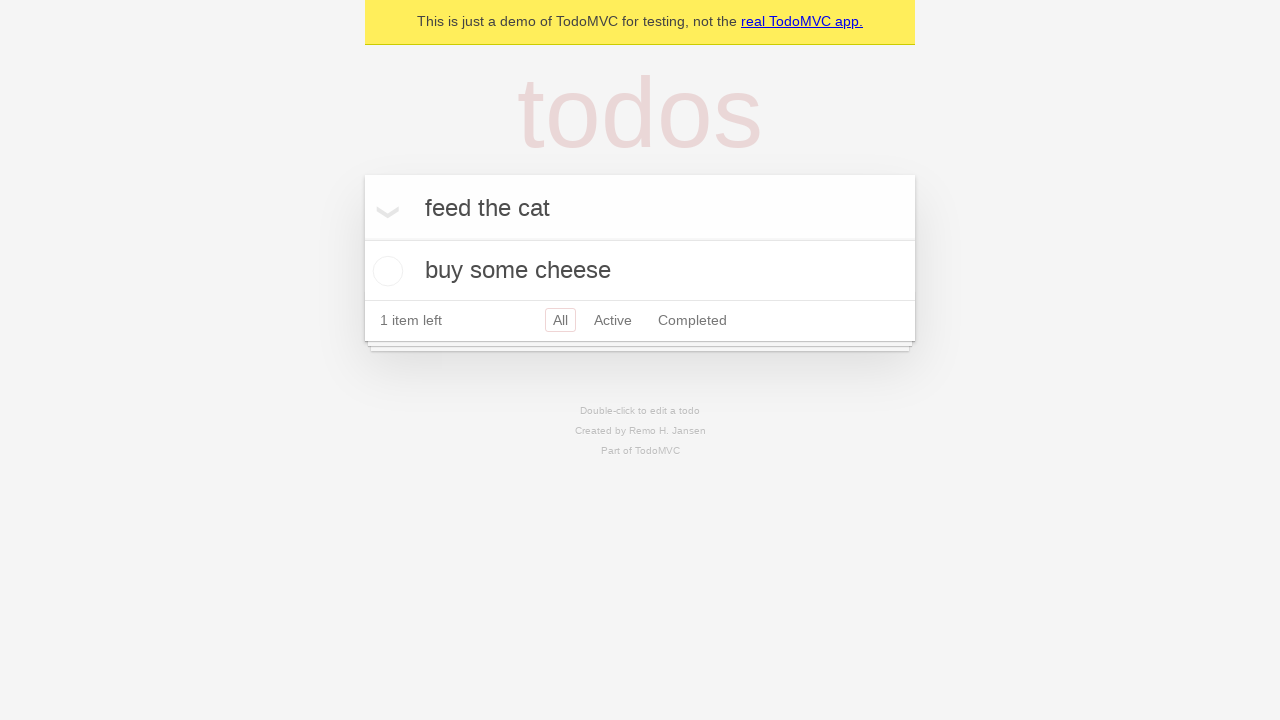

Pressed Enter to add second todo on internal:attr=[placeholder="What needs to be done?"i]
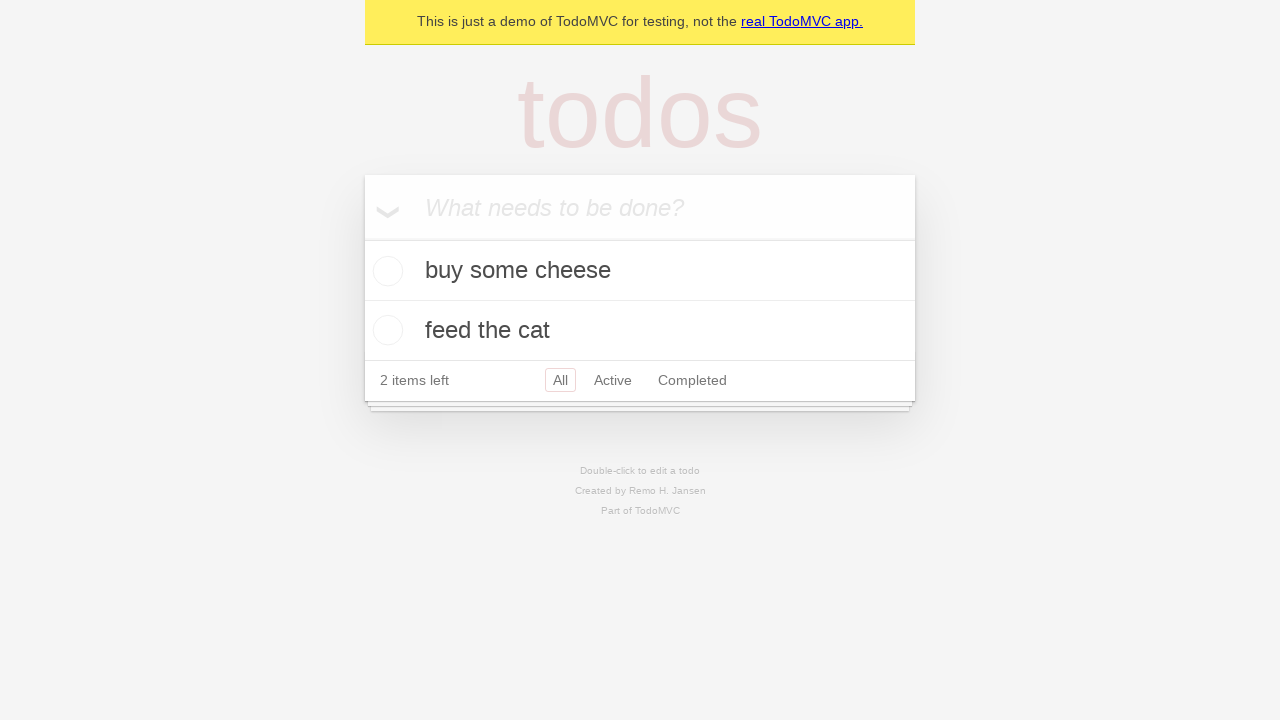

Filled input with third todo: 'book a doctors appointment' on internal:attr=[placeholder="What needs to be done?"i]
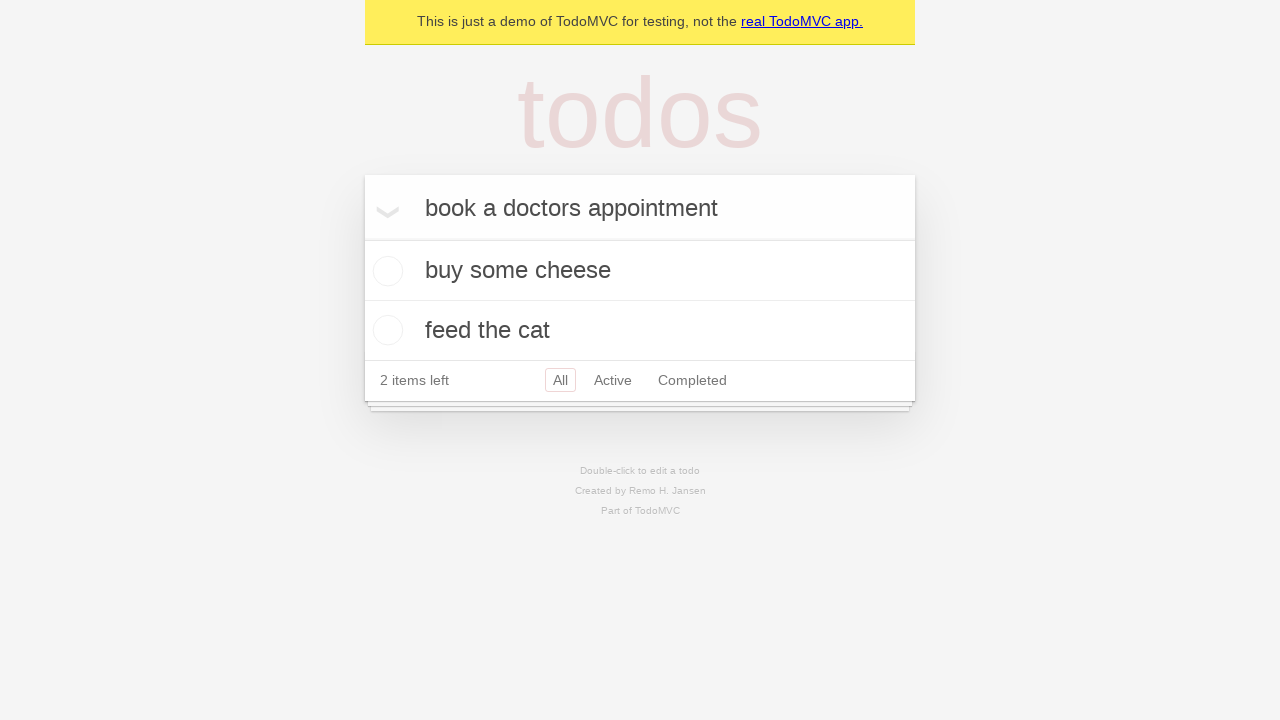

Pressed Enter to add third todo on internal:attr=[placeholder="What needs to be done?"i]
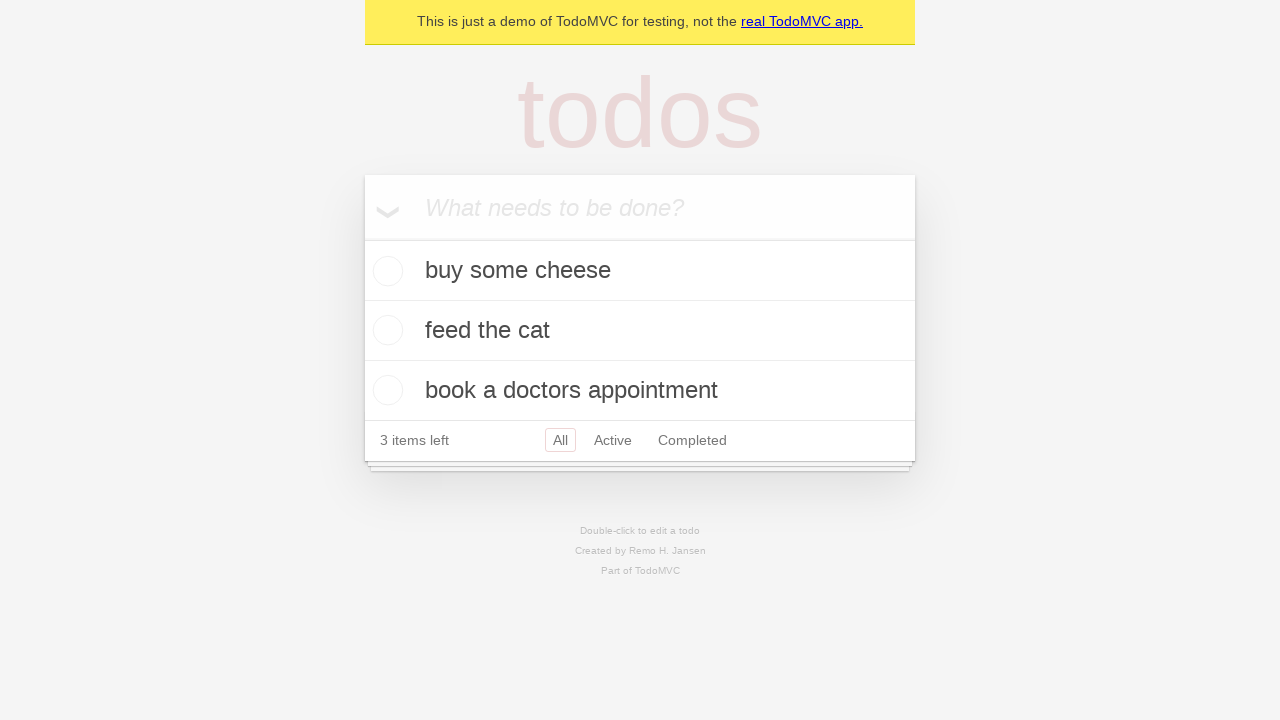

Double-clicked second todo to enter edit mode at (640, 331) on internal:testid=[data-testid="todo-item"s] >> nth=1
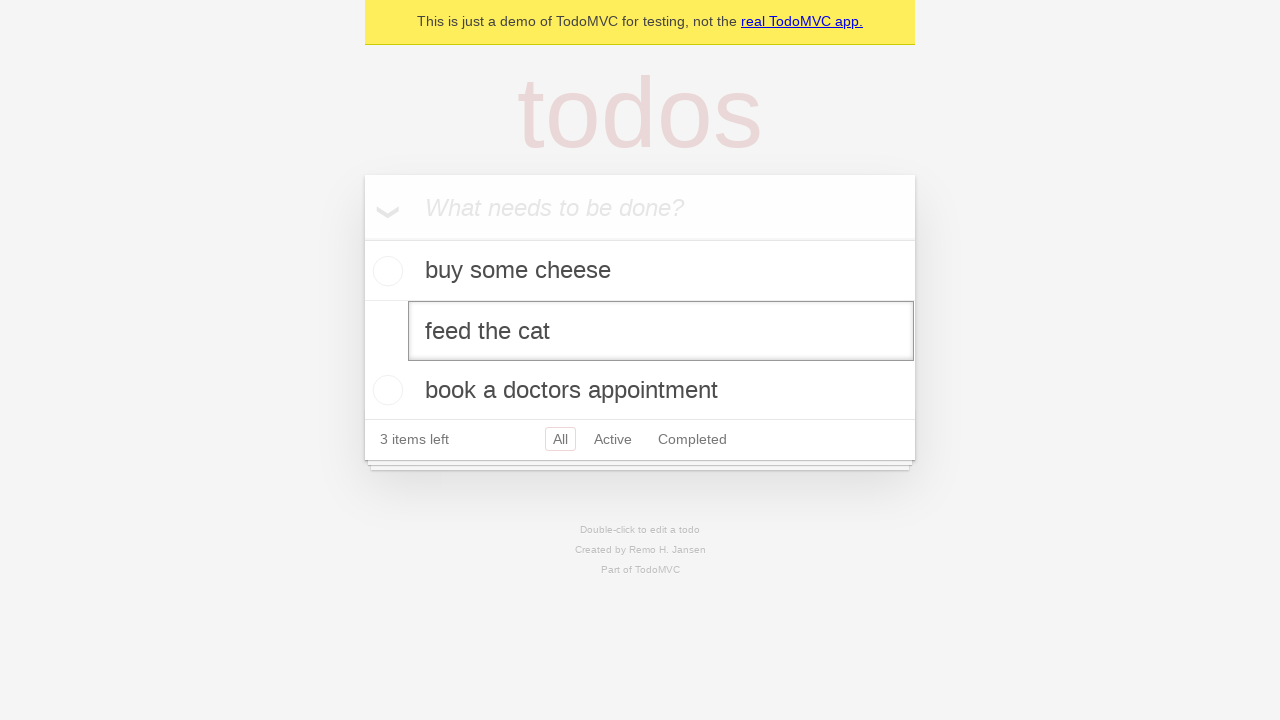

Changed second todo text to 'buy some sausages' on internal:testid=[data-testid="todo-item"s] >> nth=1 >> internal:role=textbox[nam
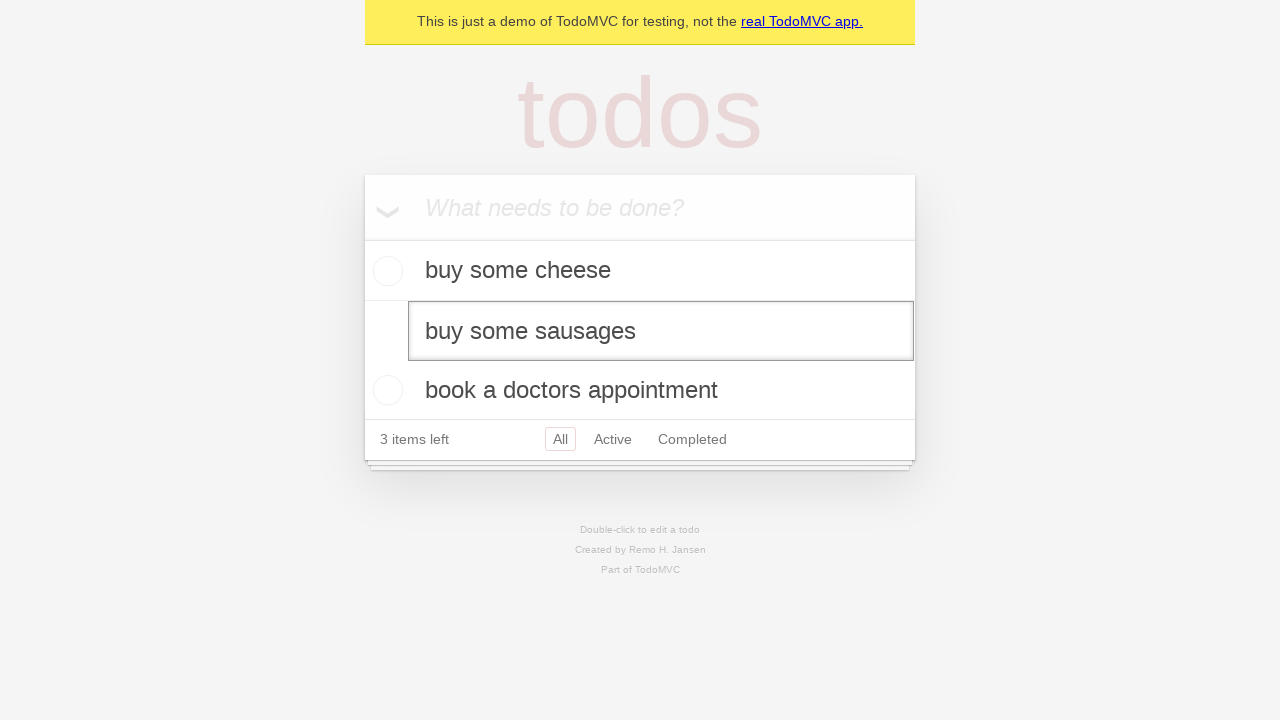

Dispatched blur event on edit field to save changes
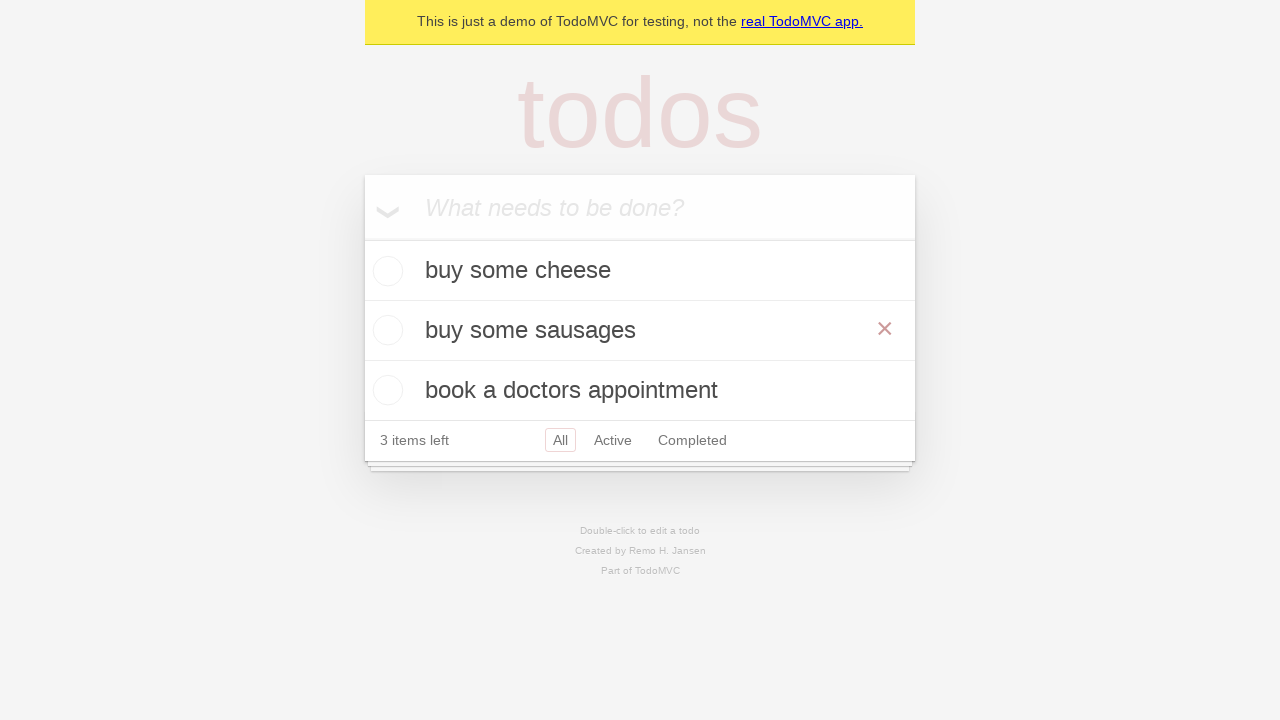

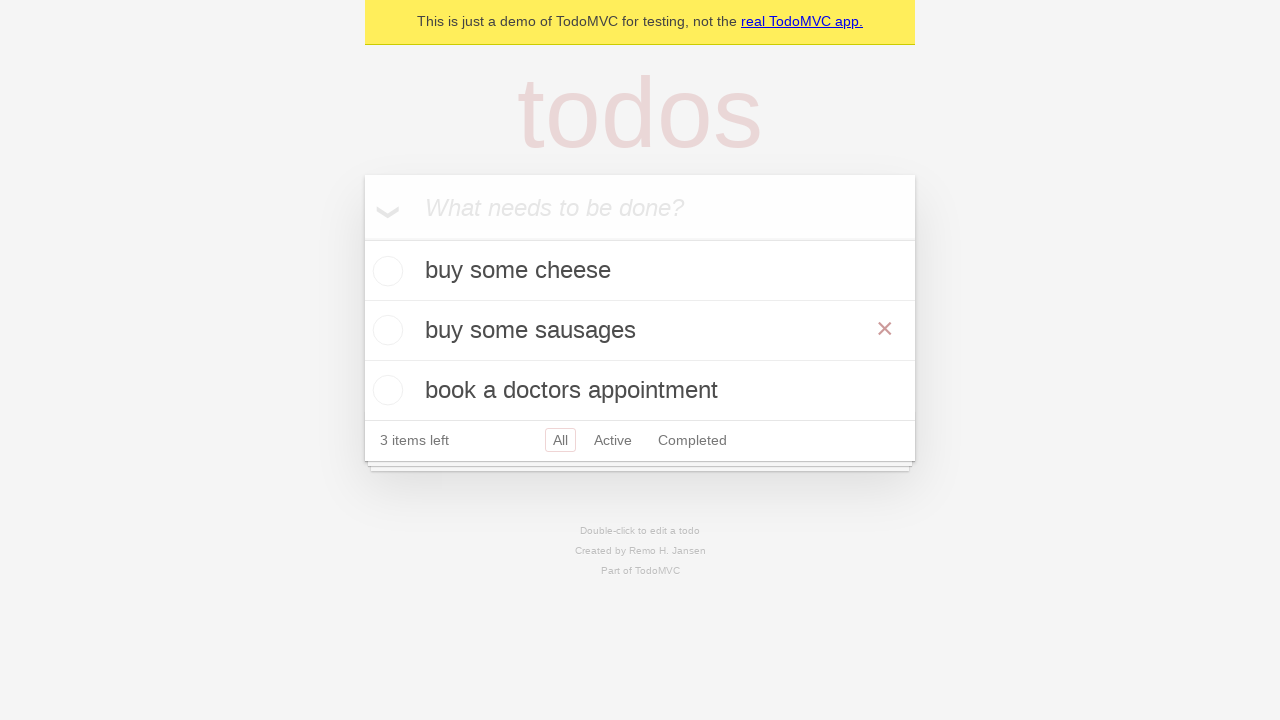